Tests that toggle-all checkbox updates state when individual items are completed/cleared

Starting URL: https://demo.playwright.dev/todomvc

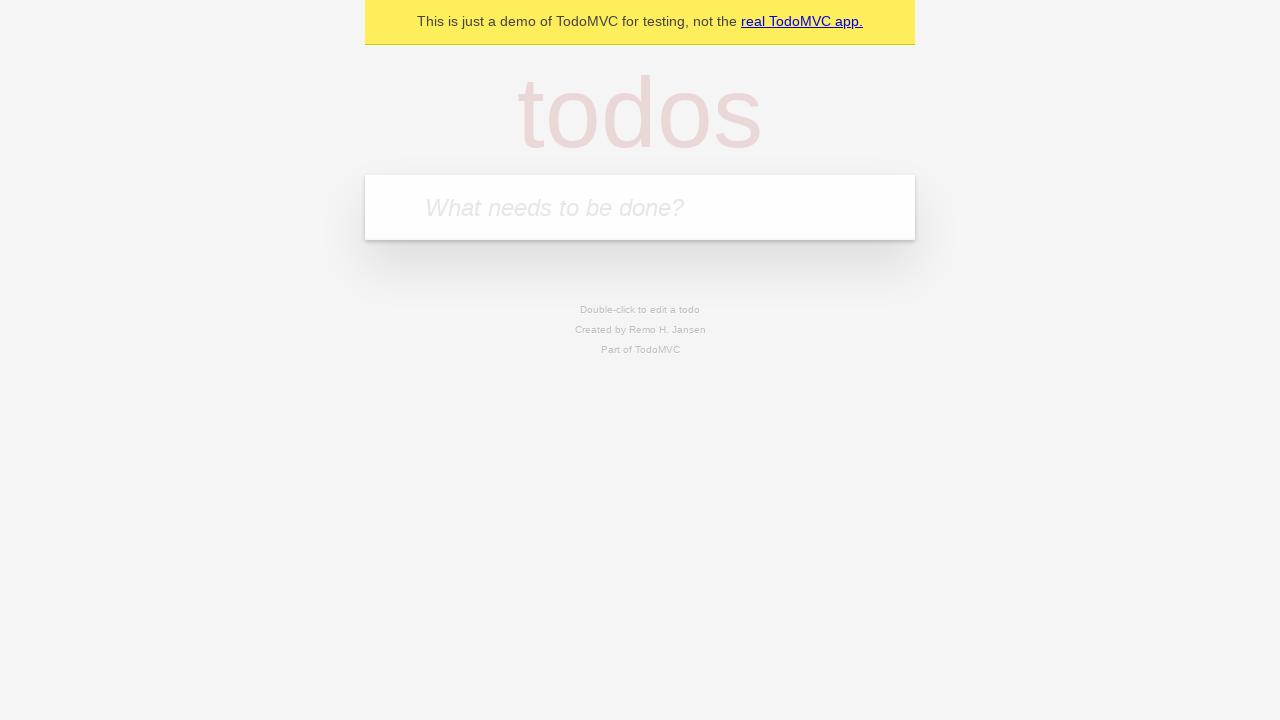

Filled new todo field with 'buy some cheese' on .new-todo
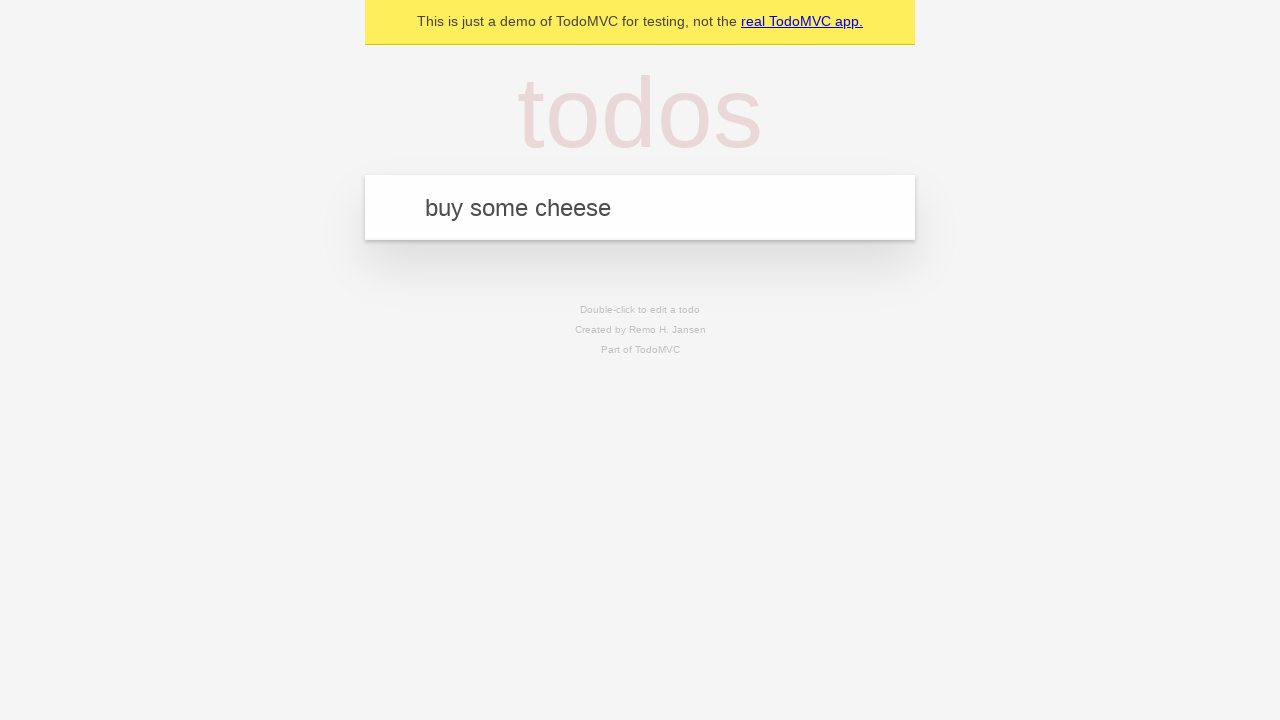

Pressed Enter to add first todo on .new-todo
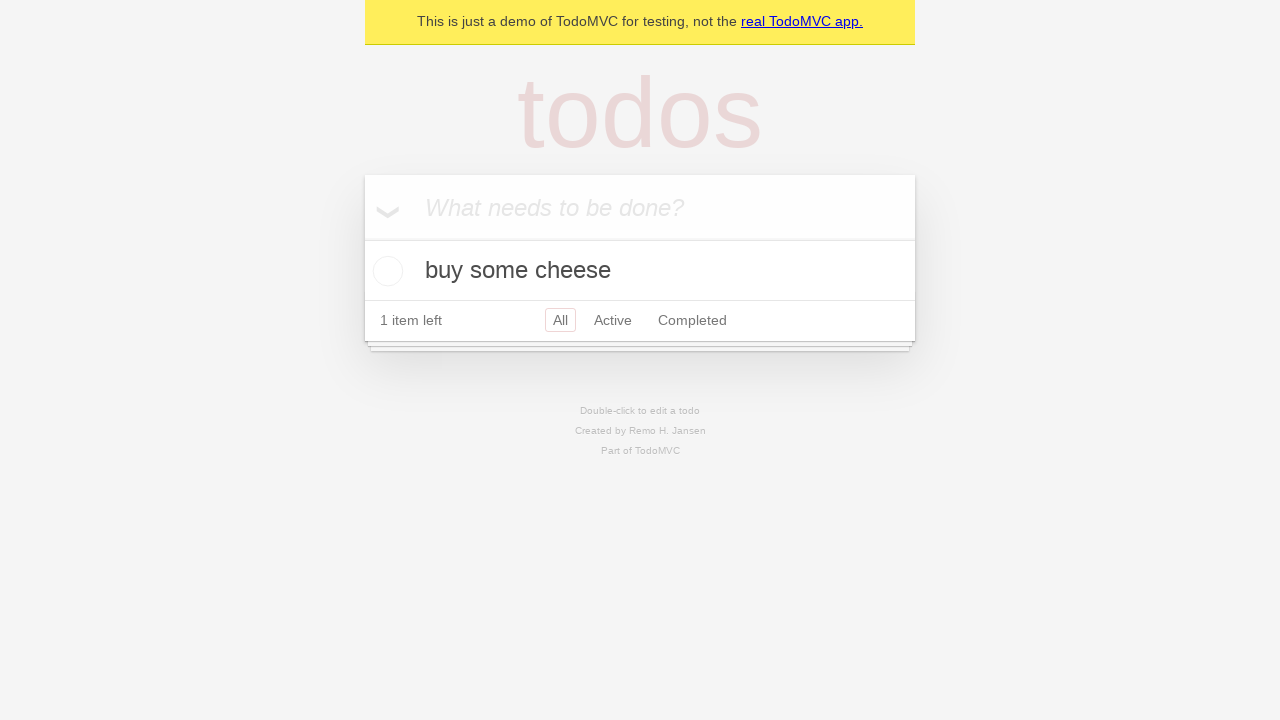

Filled new todo field with 'feed the cat' on .new-todo
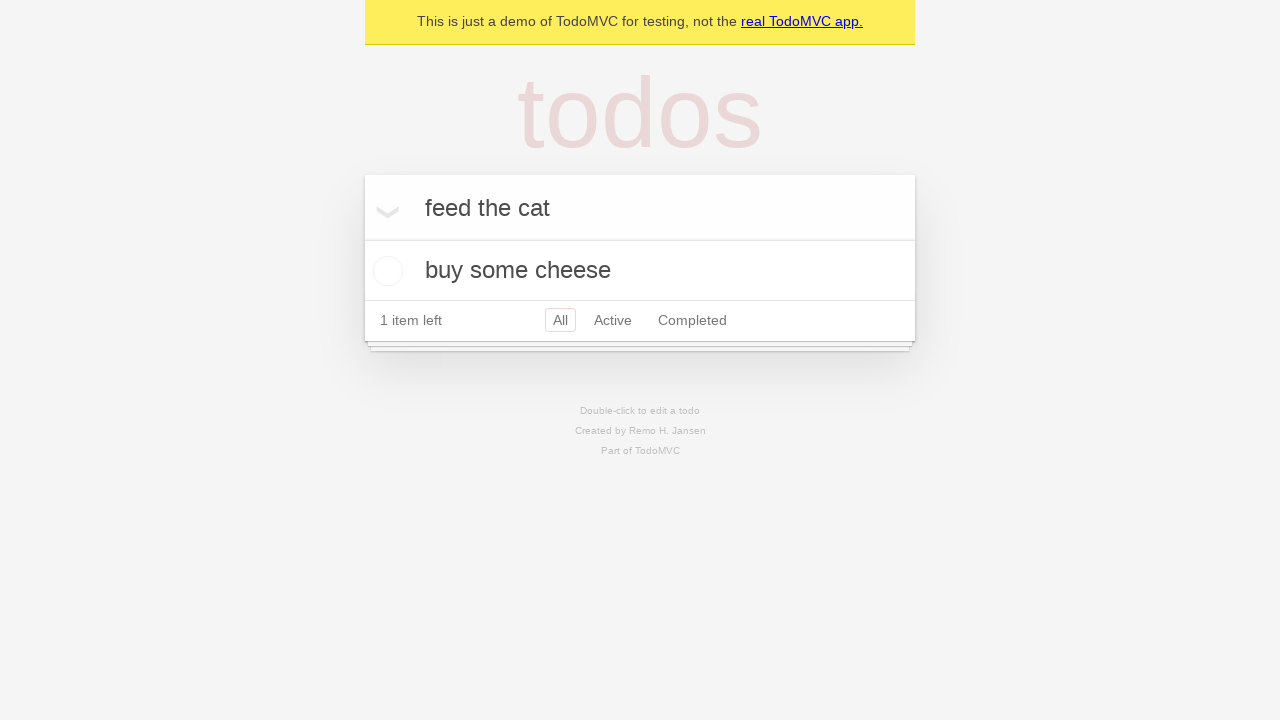

Pressed Enter to add second todo on .new-todo
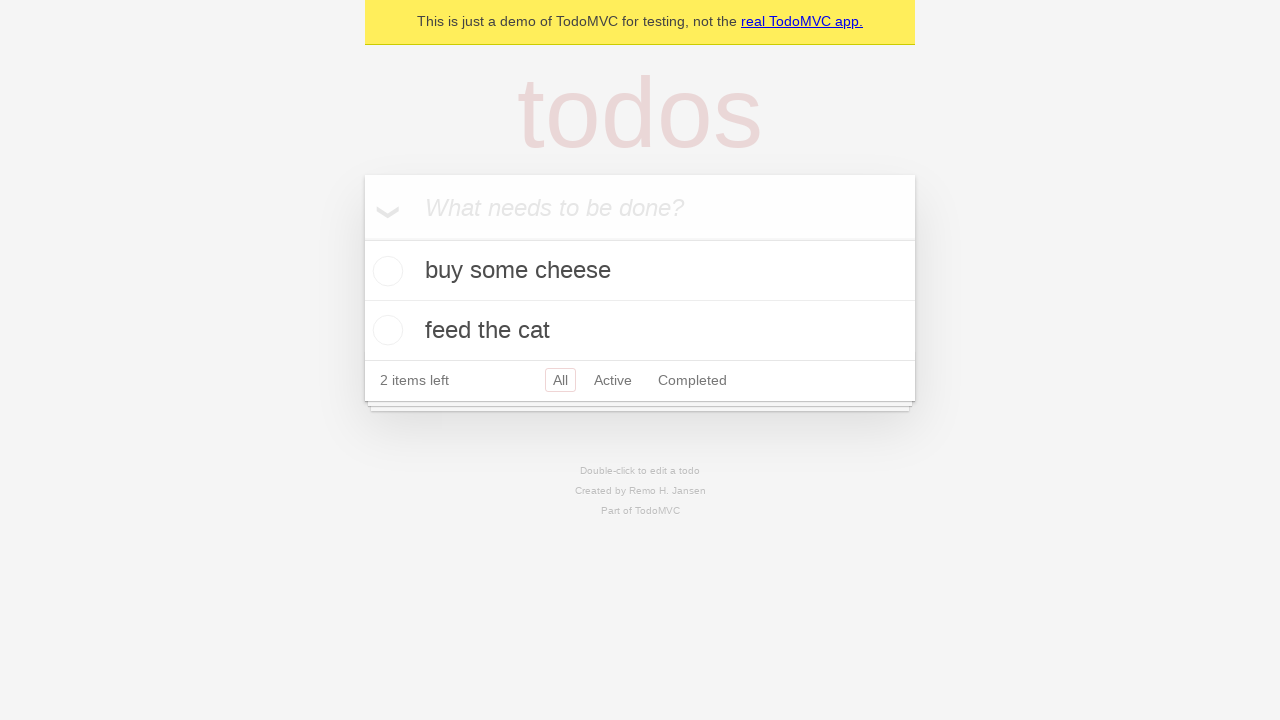

Filled new todo field with 'book a doctors appointment' on .new-todo
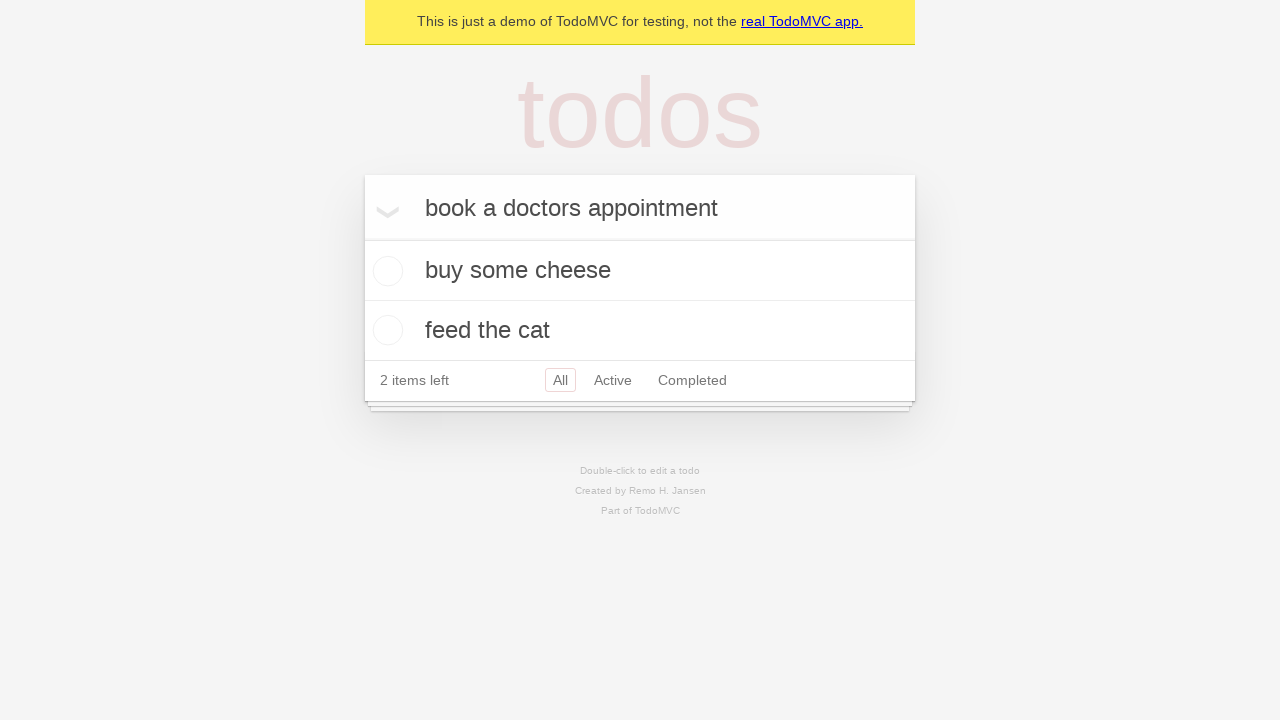

Pressed Enter to add third todo on .new-todo
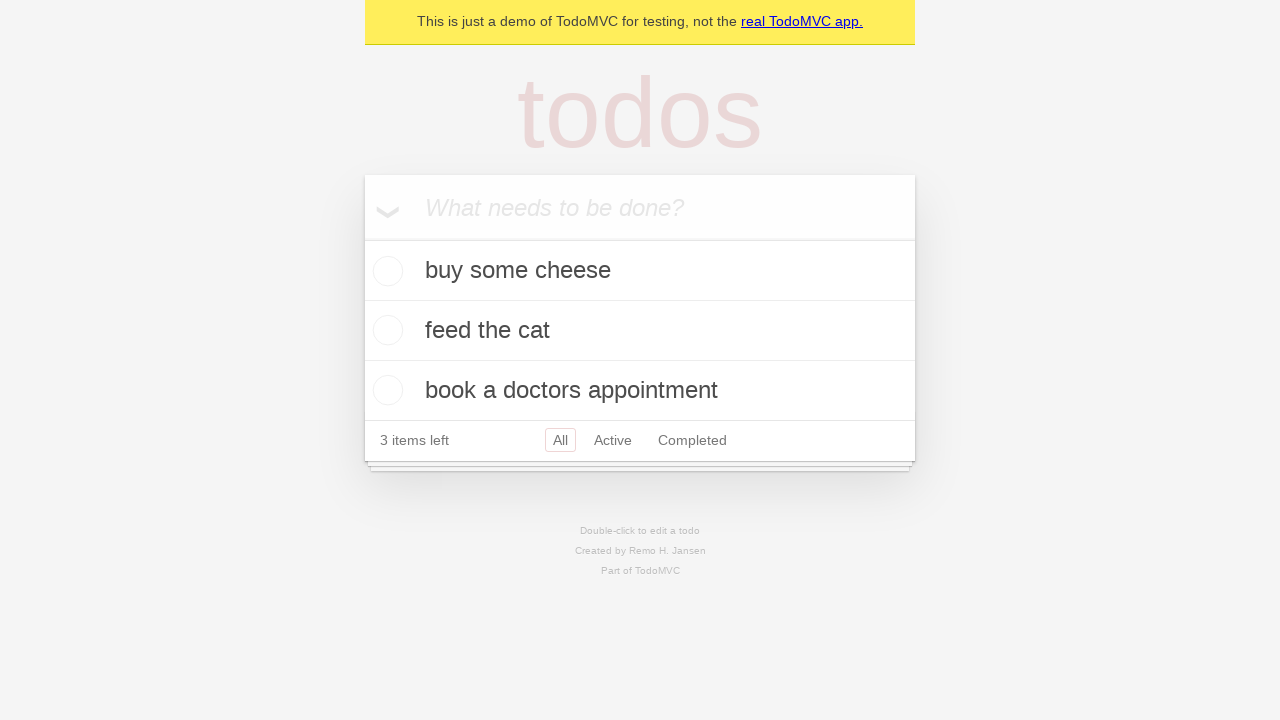

Waited for all three todo items to load
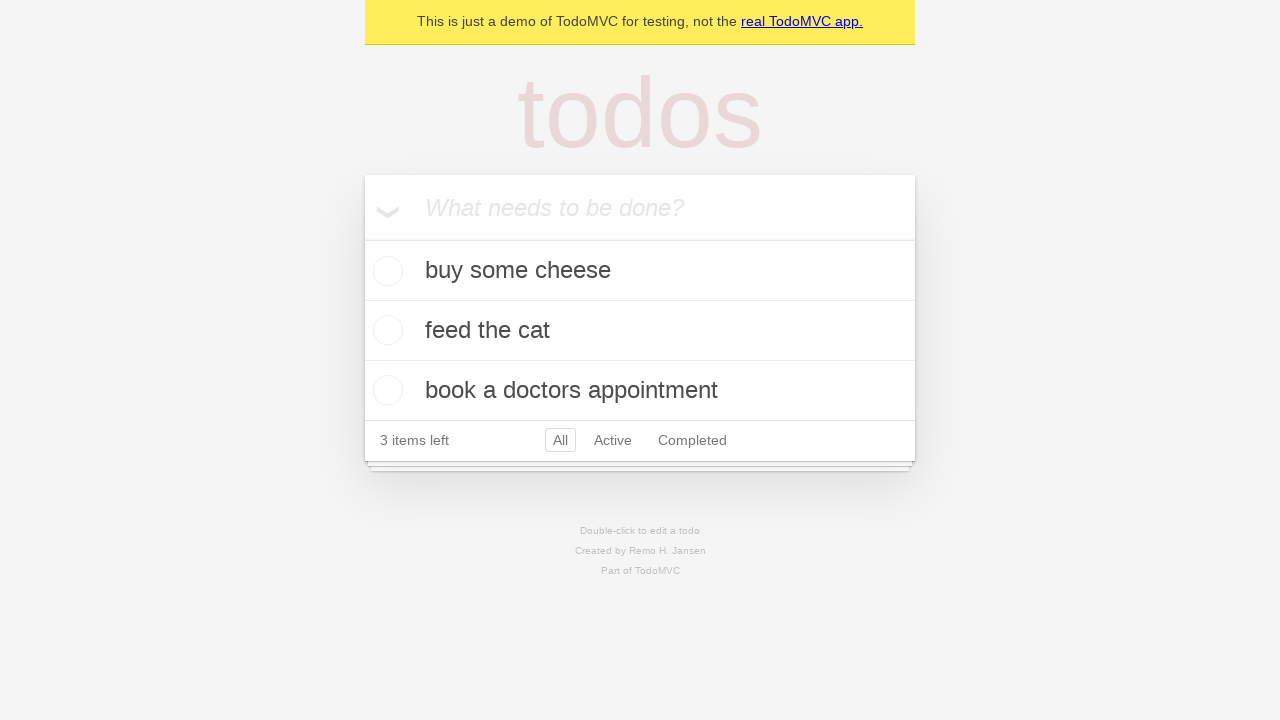

Checked the toggle-all checkbox to mark all todos as complete at (362, 238) on .toggle-all
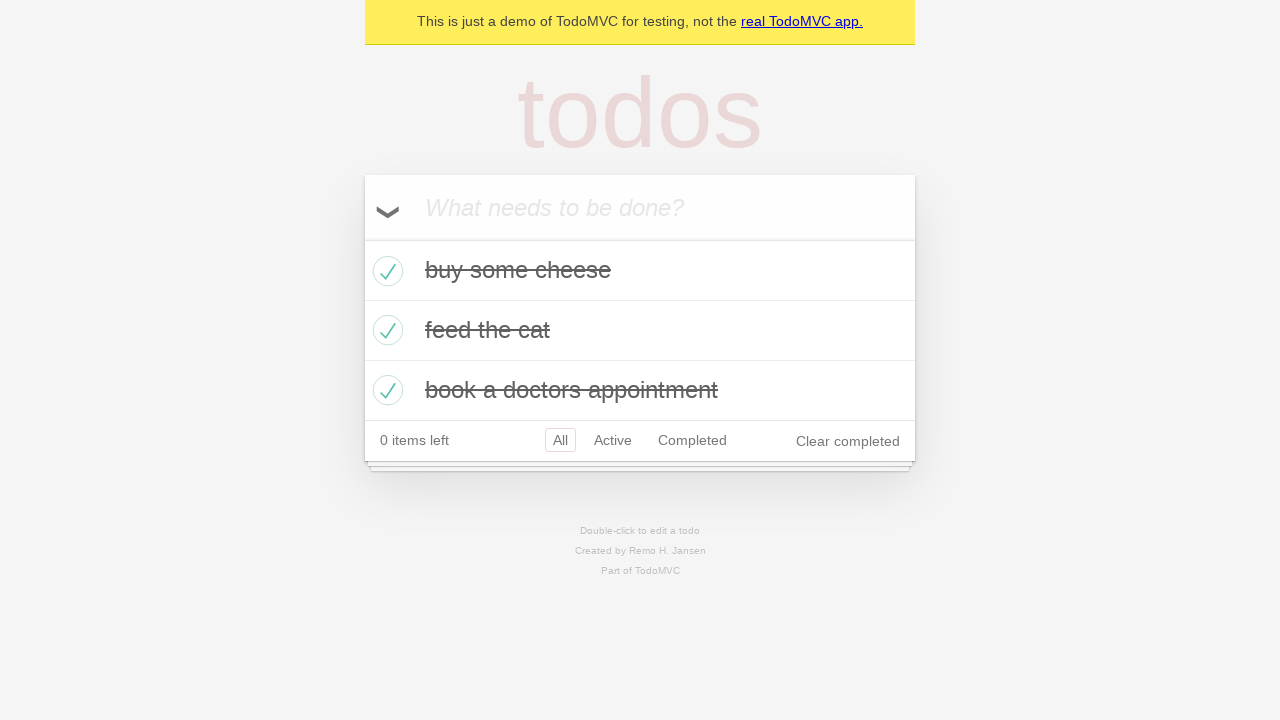

Unchecked the first todo item at (385, 271) on .todo-list li >> nth=0 >> .toggle
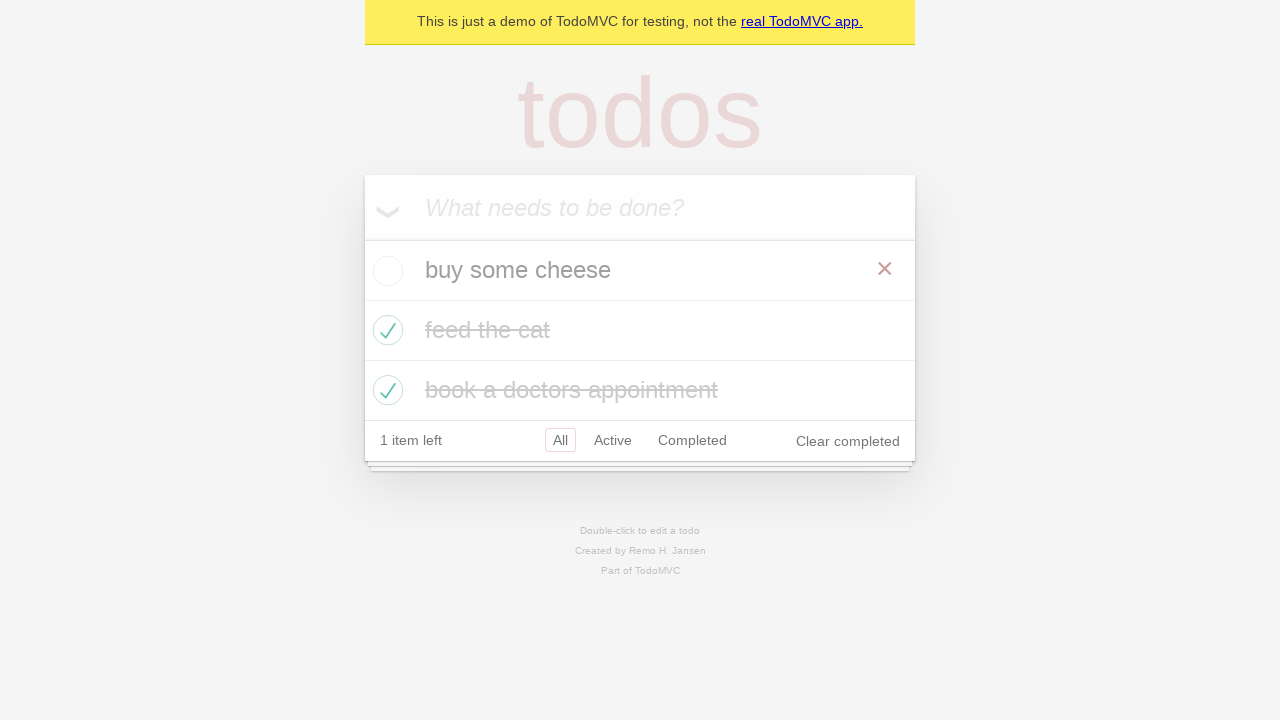

Checked the first todo item again at (385, 271) on .todo-list li >> nth=0 >> .toggle
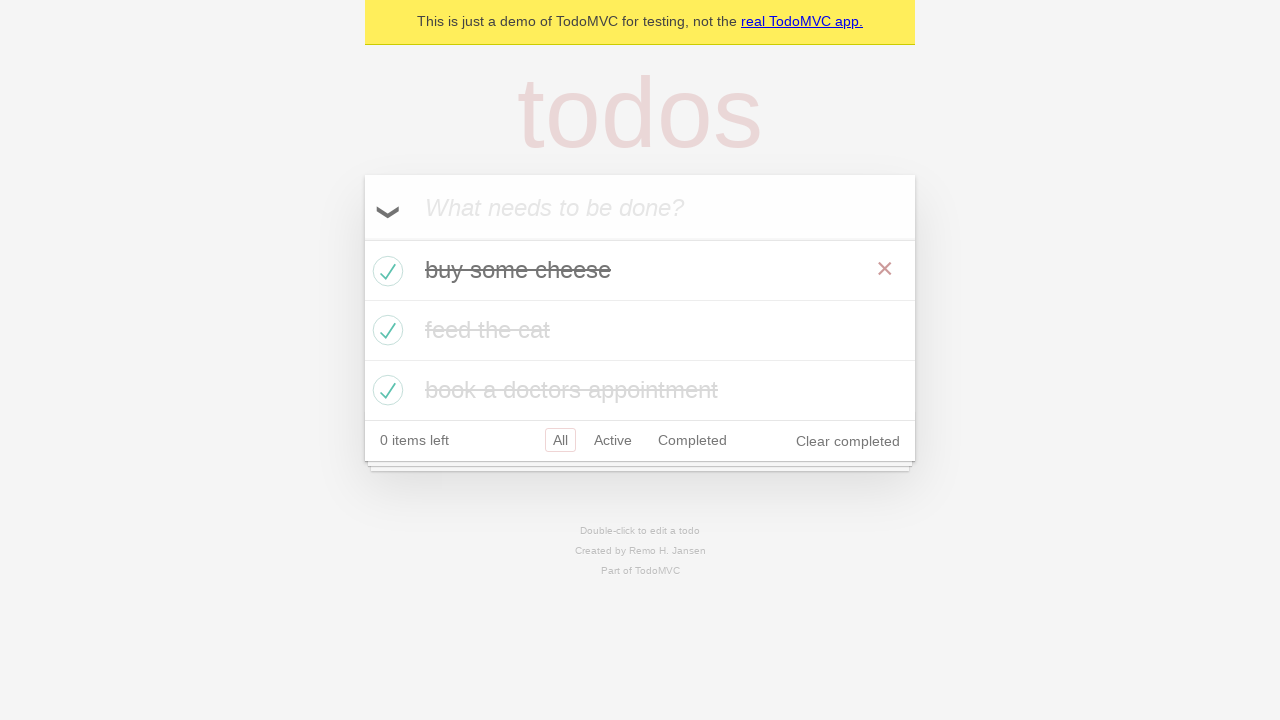

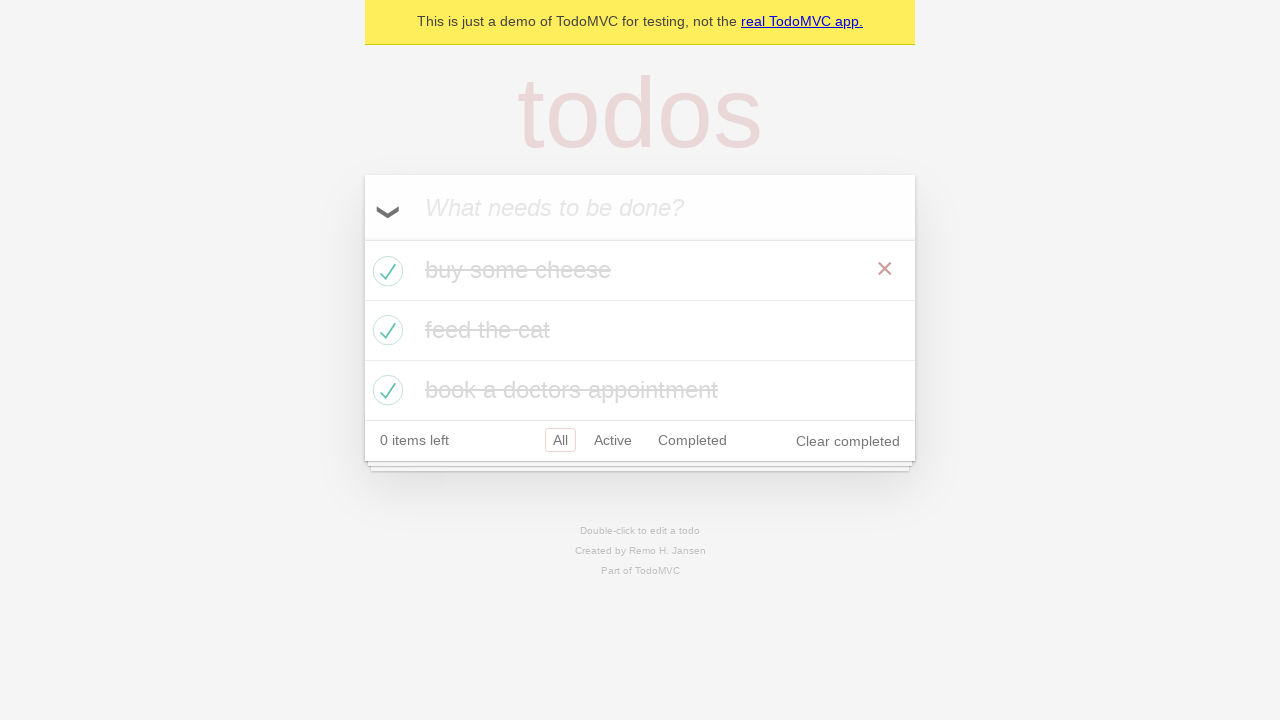